Tests dismissing a JavaScript confirm dialog and verifies the Cancel response message

Starting URL: https://the-internet.herokuapp.com/javascript_alerts

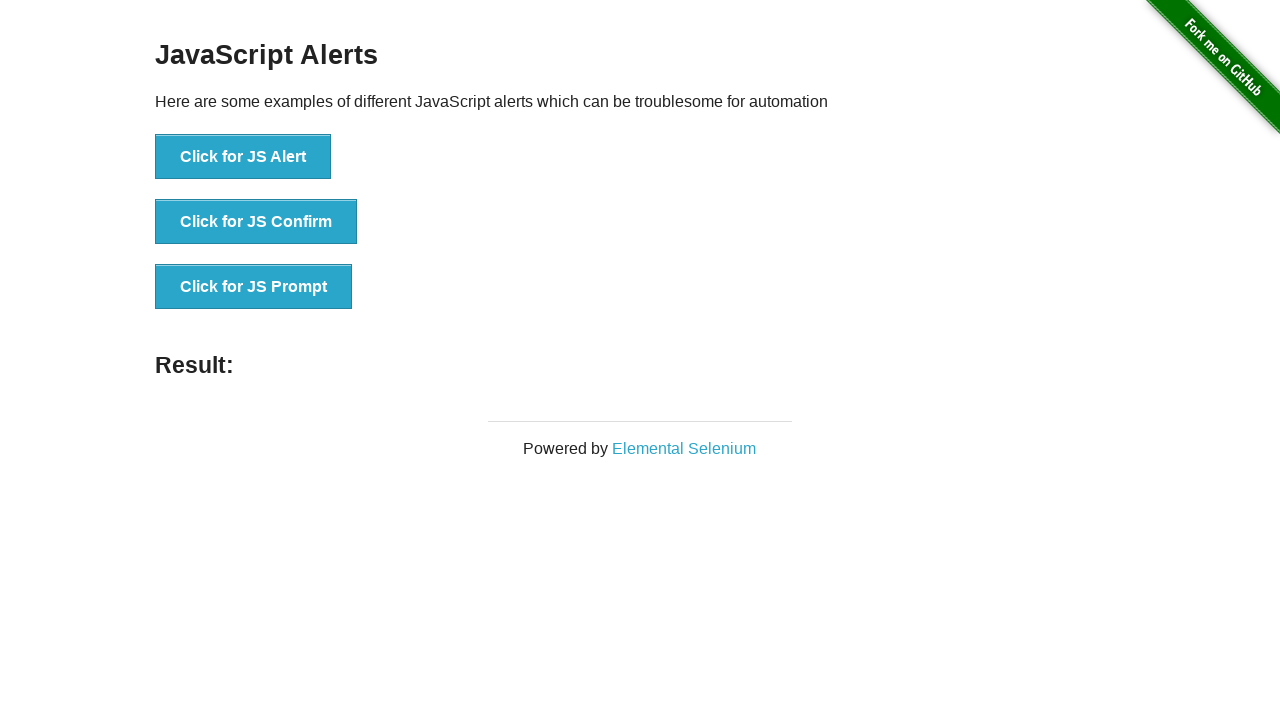

Set up dialog handler to dismiss confirm dialog
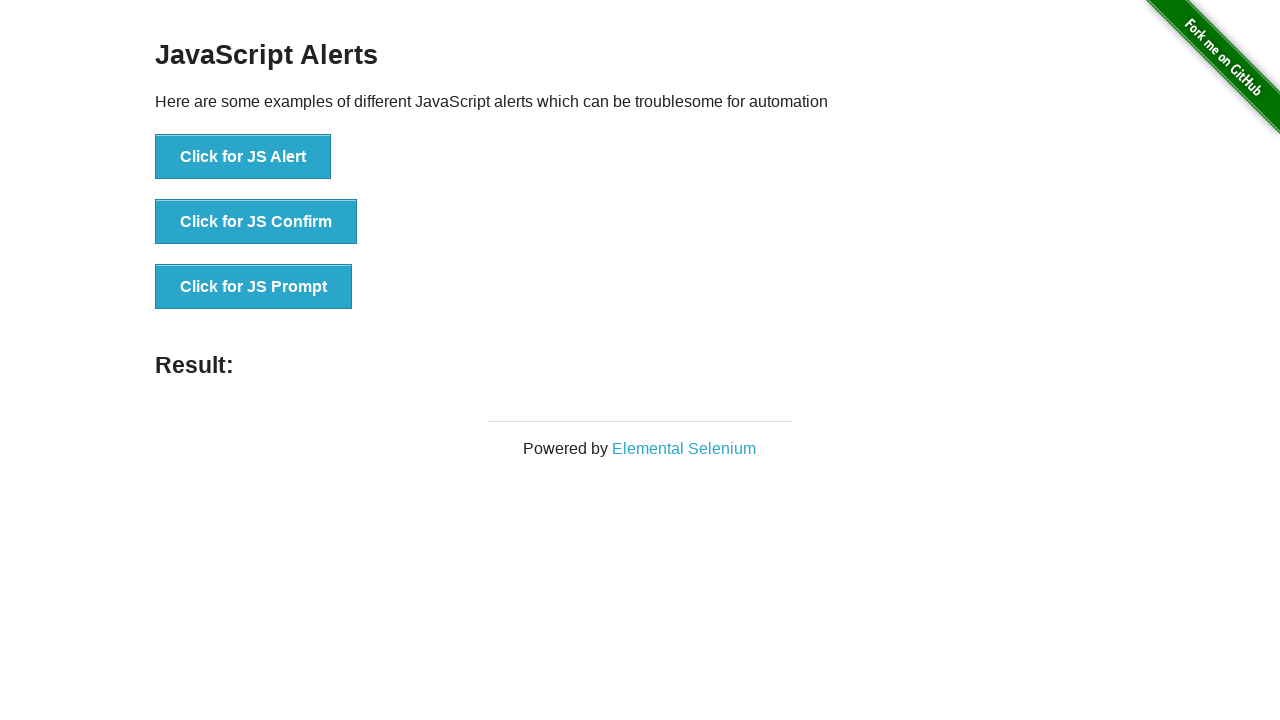

Clicked the JavaScript confirm button at (256, 222) on button[onclick='jsConfirm()']
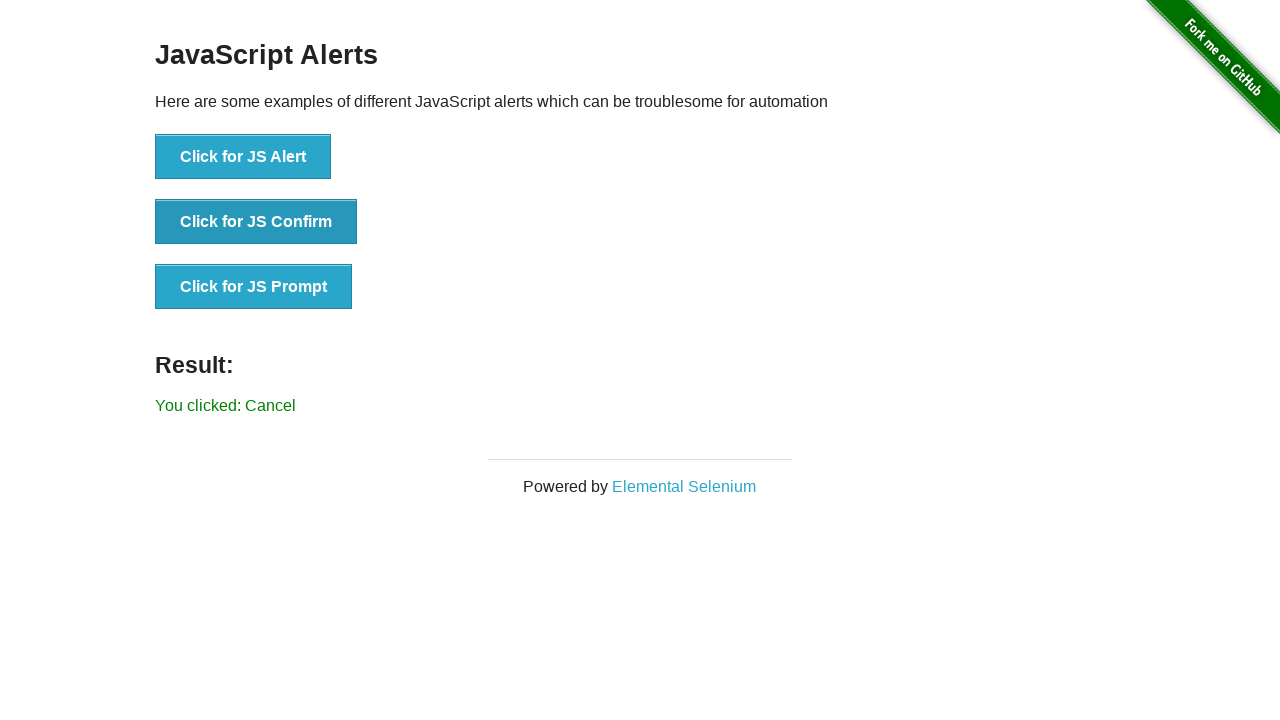

Result message appeared after dismissing confirm dialog
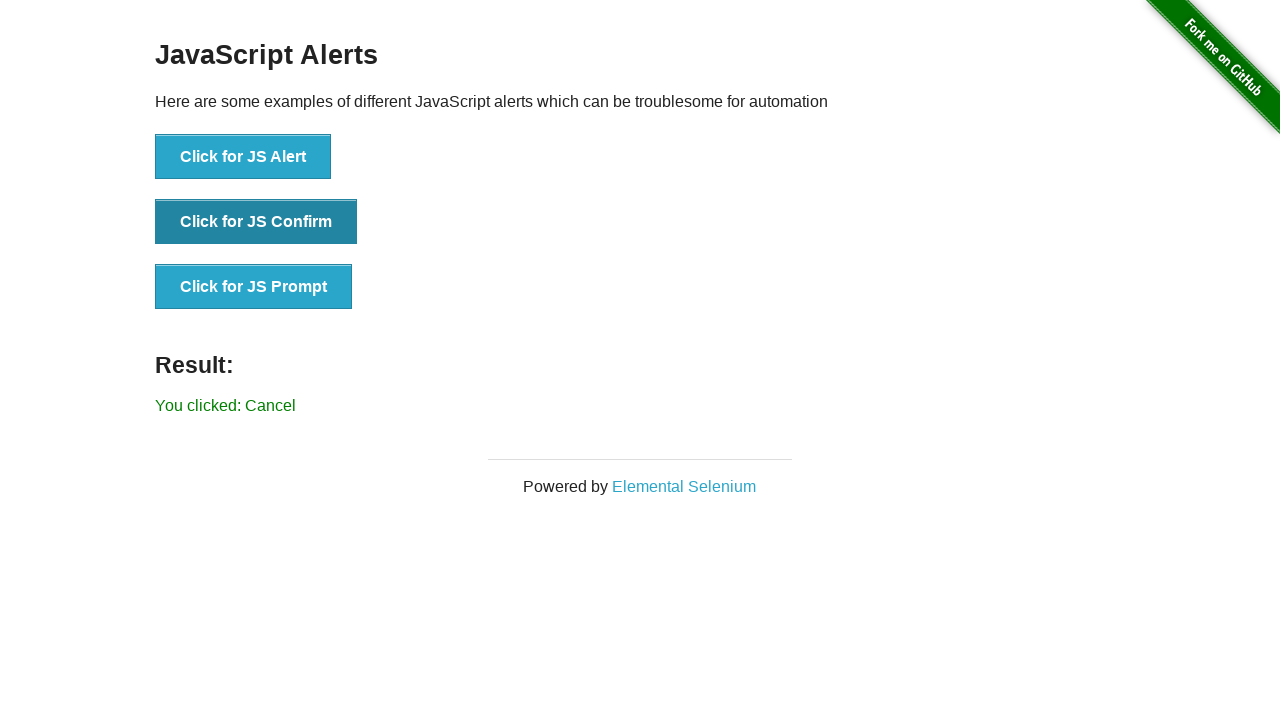

Retrieved result text from the page
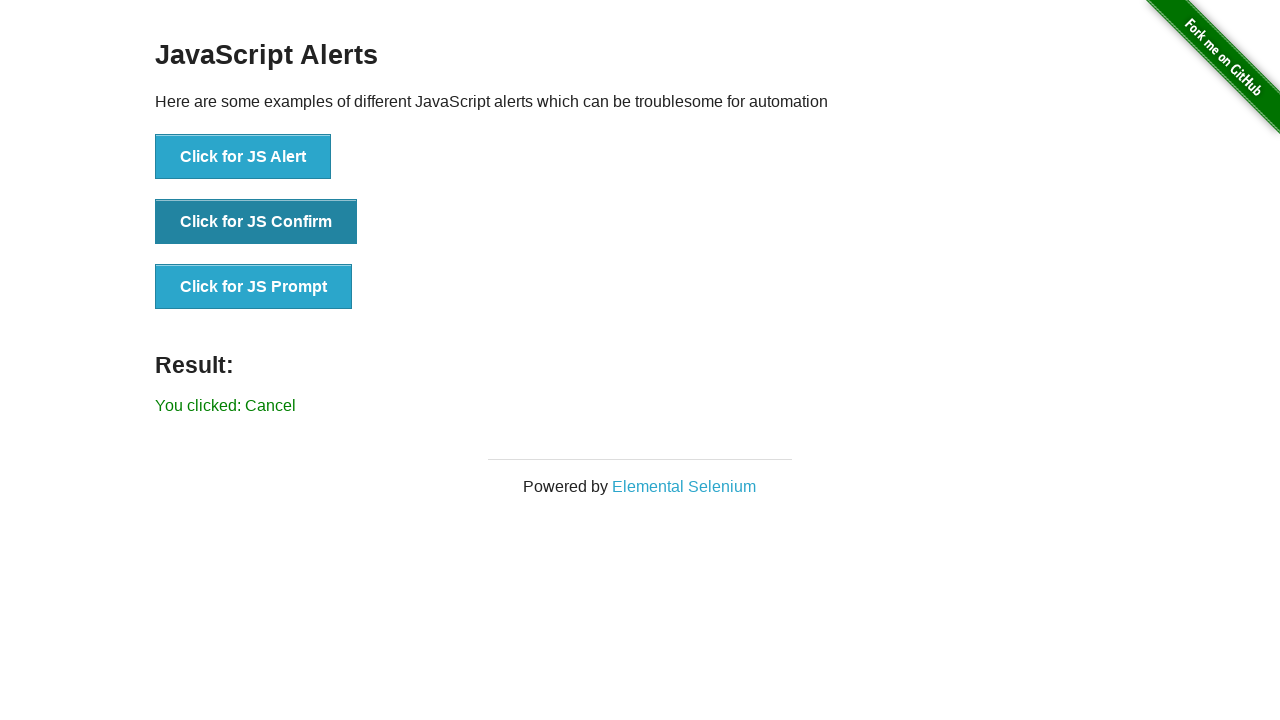

Verified that result text equals 'You clicked: Cancel'
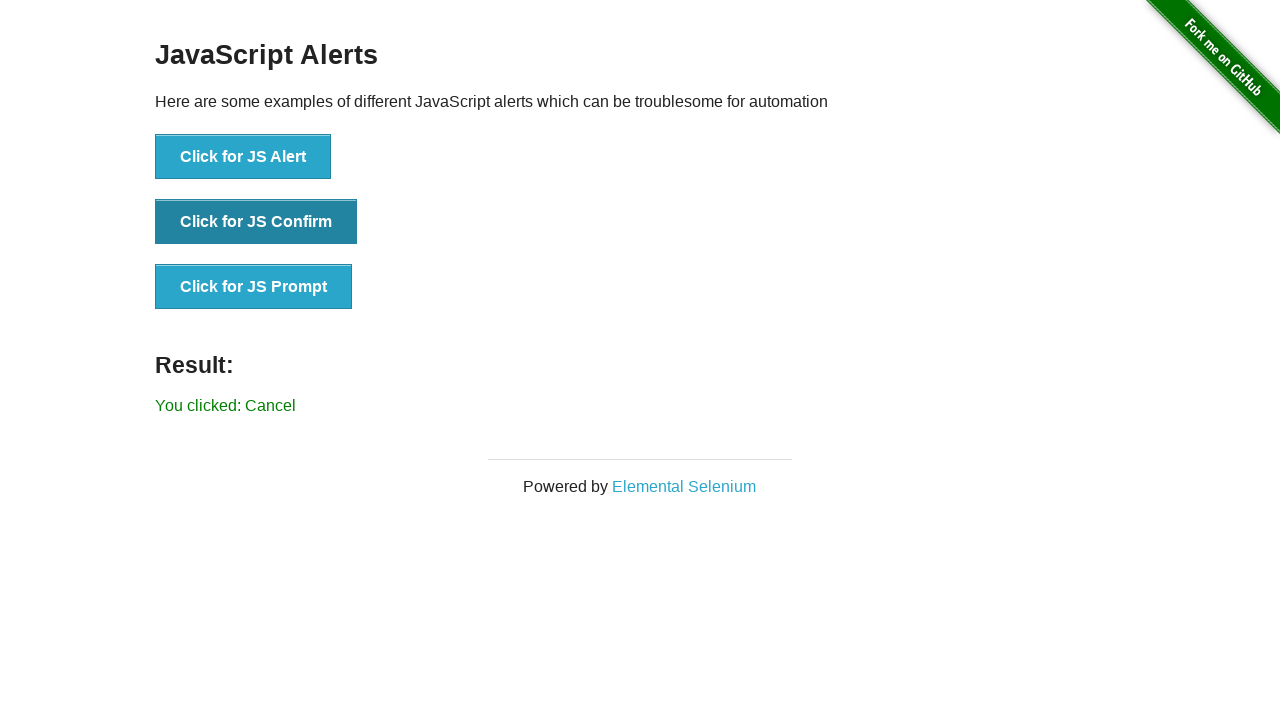

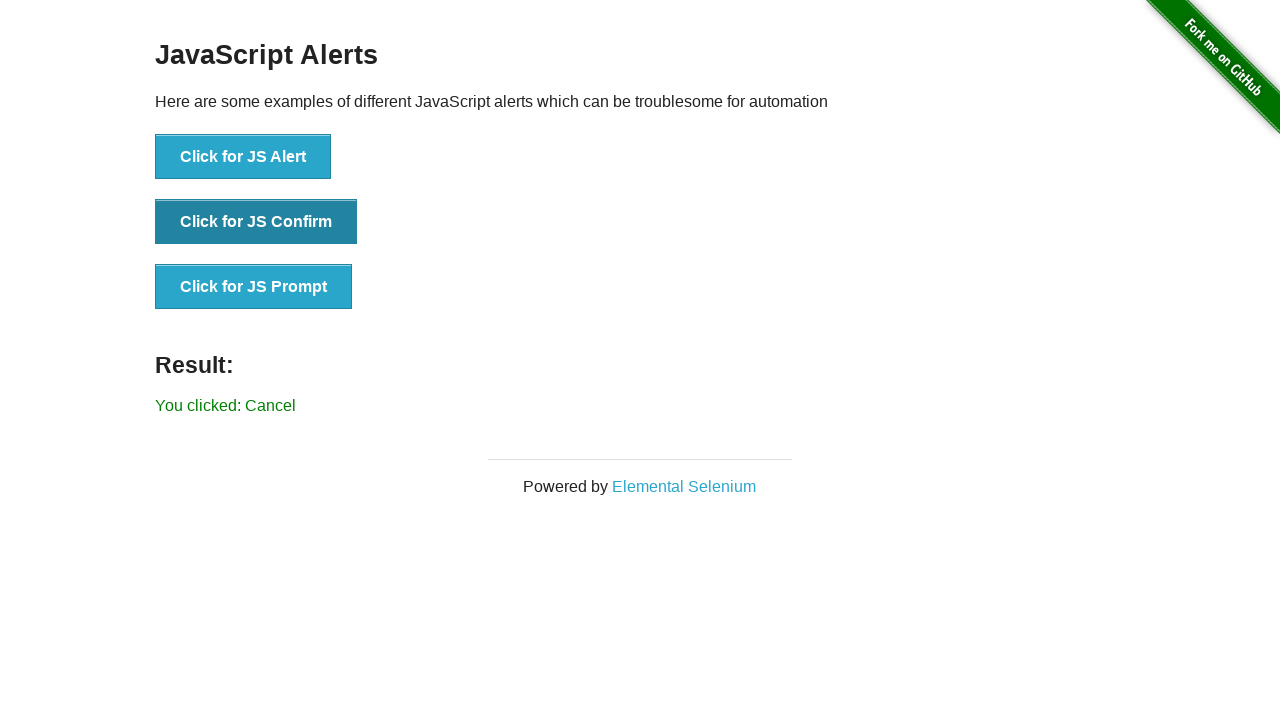